Tests that new todo items are appended to the bottom of the list and count is displayed correctly

Starting URL: https://demo.playwright.dev/todomvc

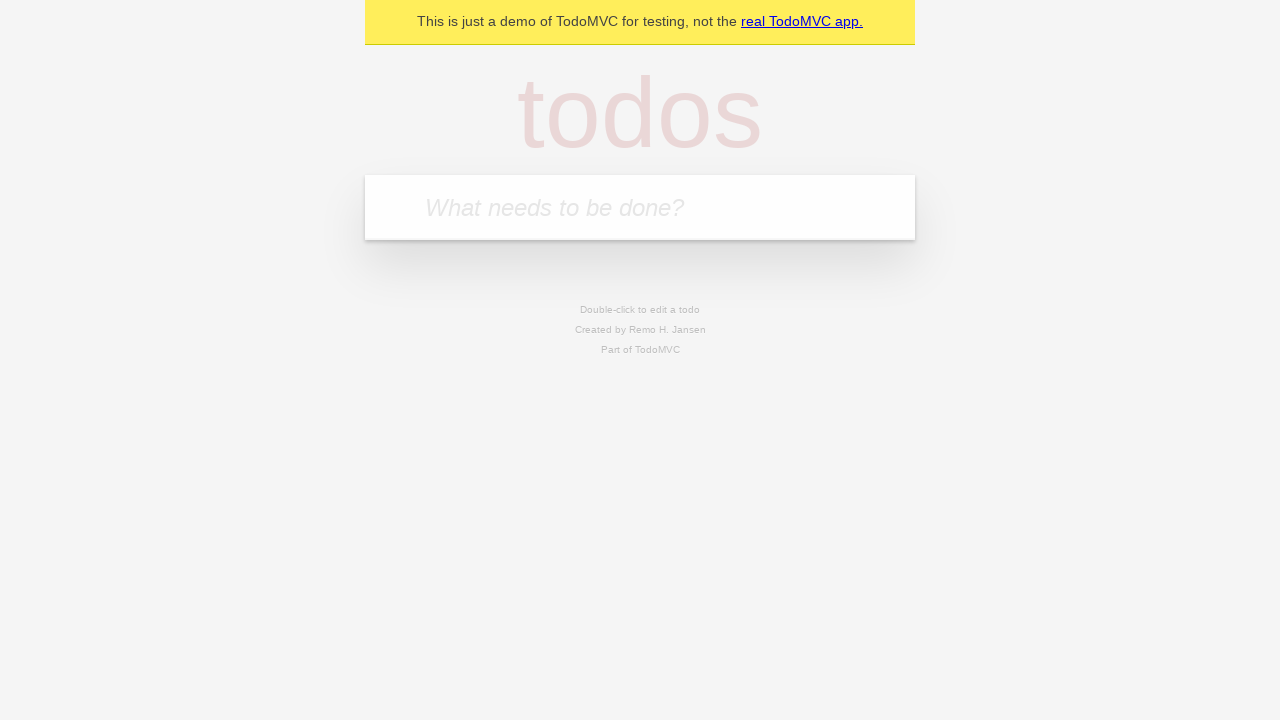

Filled todo input field with 'buy some cheese' on internal:attr=[placeholder="What needs to be done?"i]
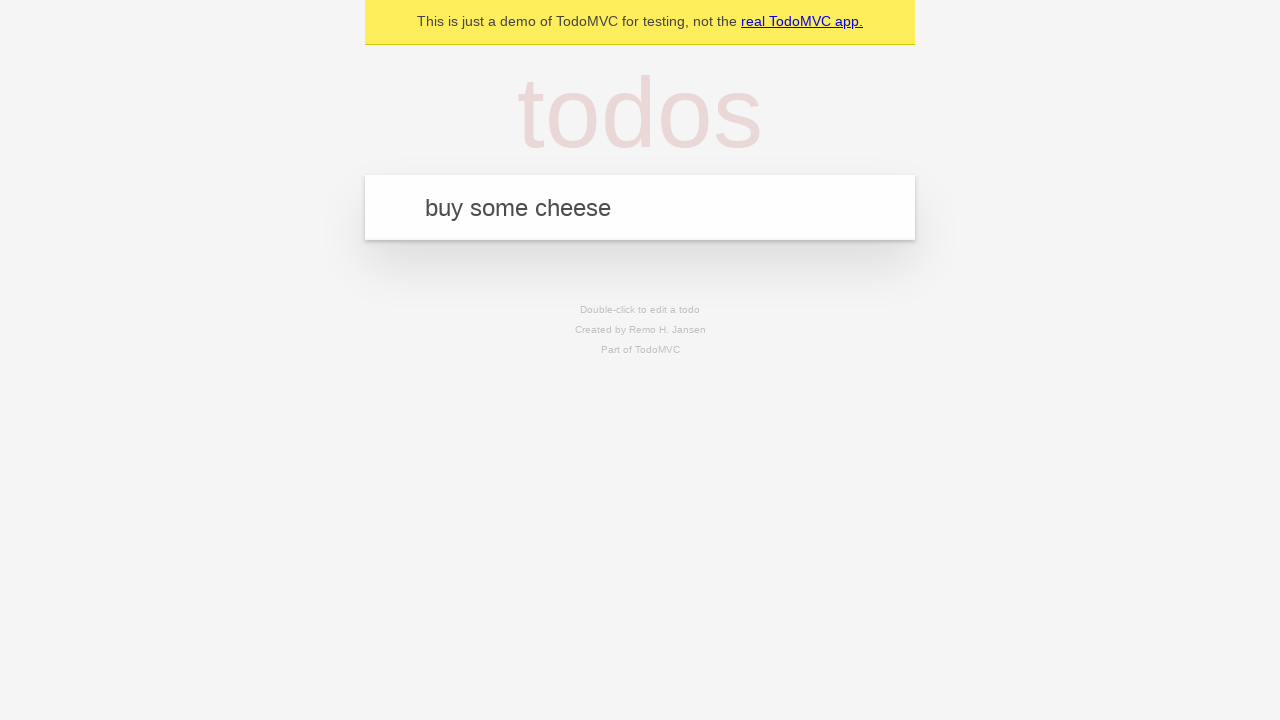

Pressed Enter to add todo item 'buy some cheese' on internal:attr=[placeholder="What needs to be done?"i]
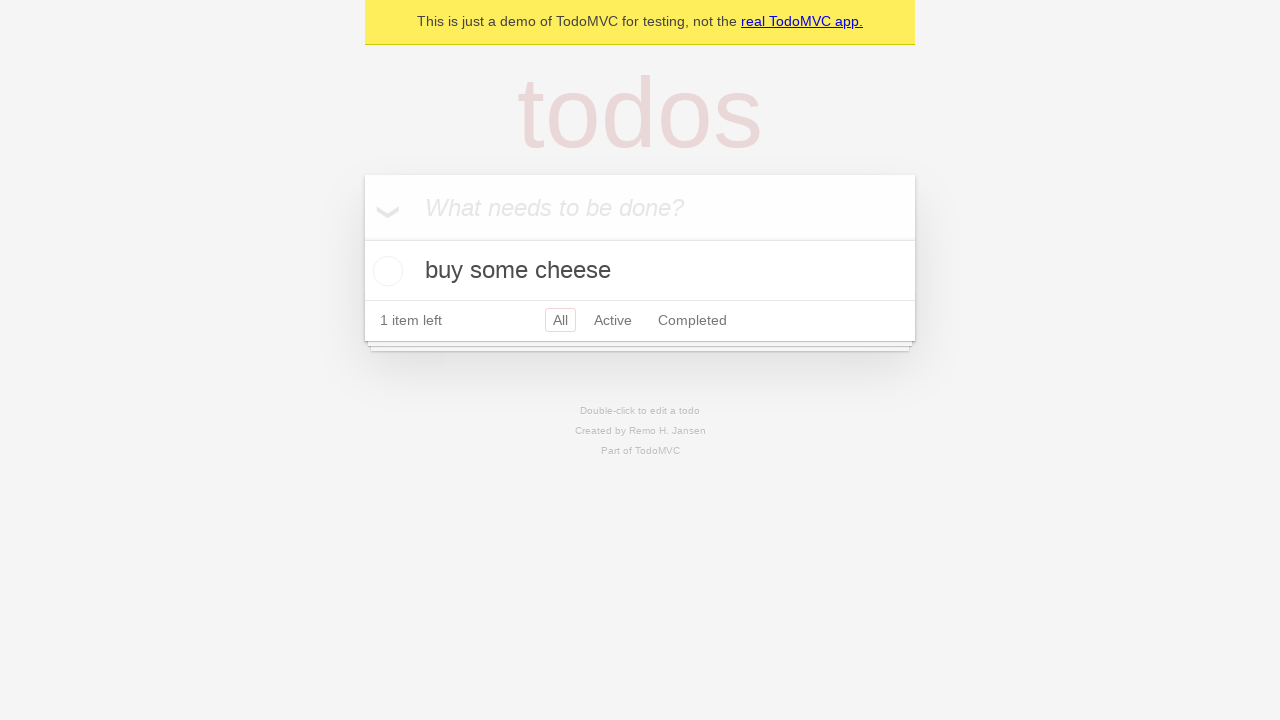

Filled todo input field with 'feed the cat' on internal:attr=[placeholder="What needs to be done?"i]
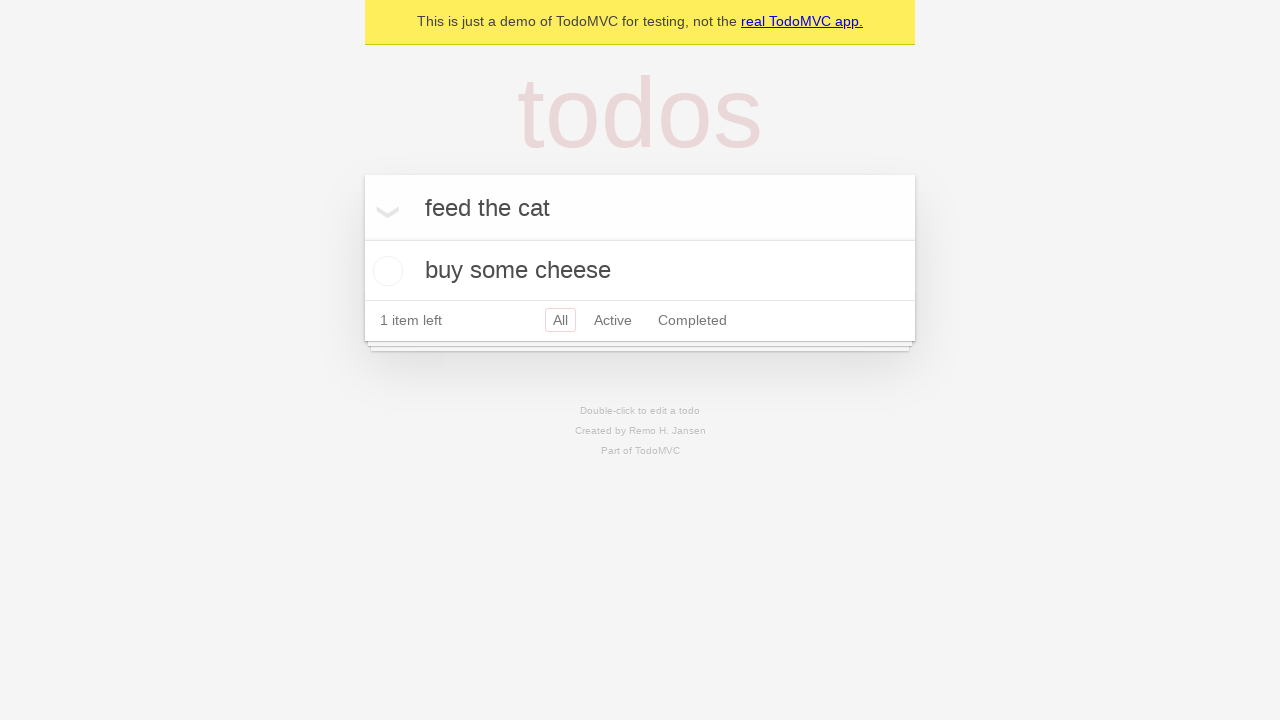

Pressed Enter to add todo item 'feed the cat' on internal:attr=[placeholder="What needs to be done?"i]
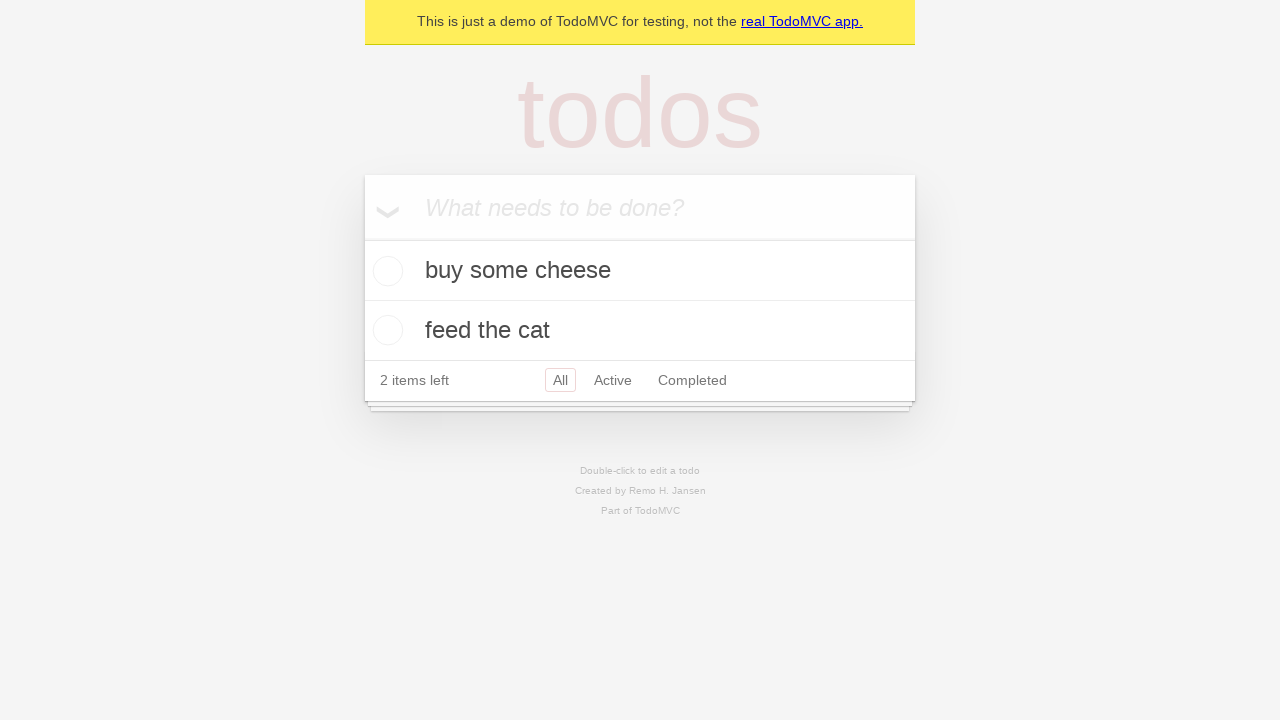

Filled todo input field with 'book a doctors appointment' on internal:attr=[placeholder="What needs to be done?"i]
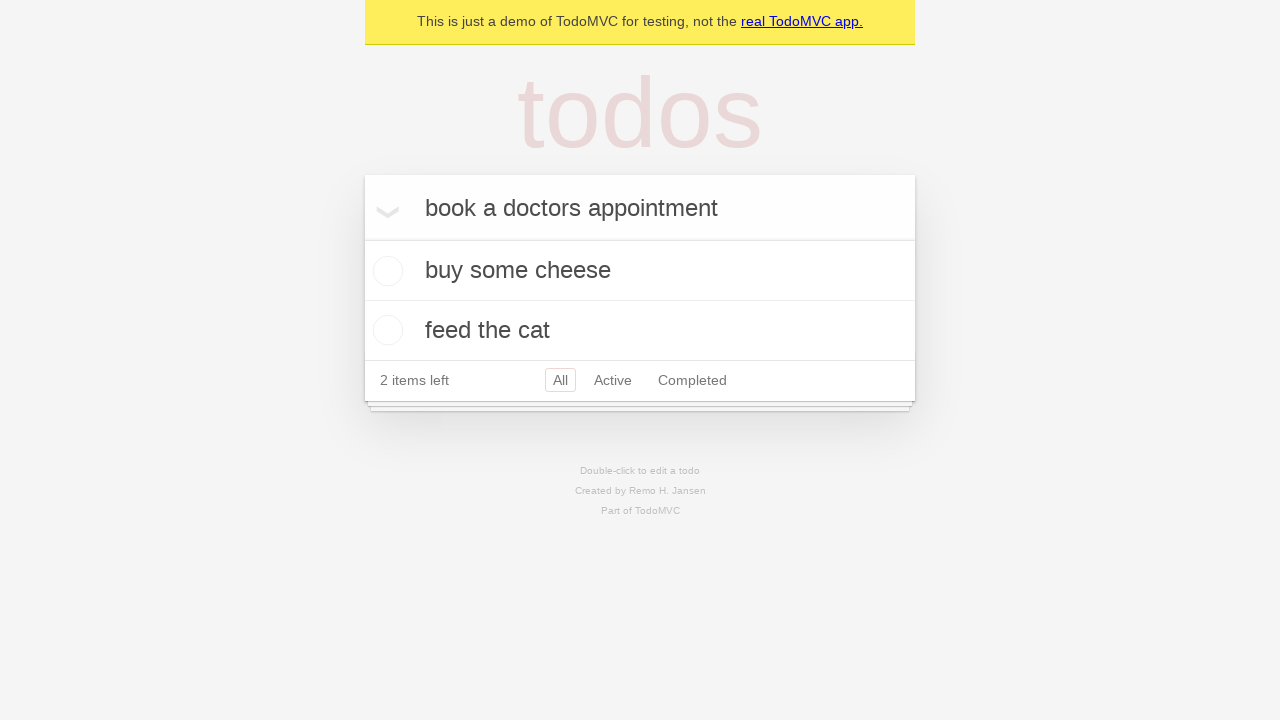

Pressed Enter to add todo item 'book a doctors appointment' on internal:attr=[placeholder="What needs to be done?"i]
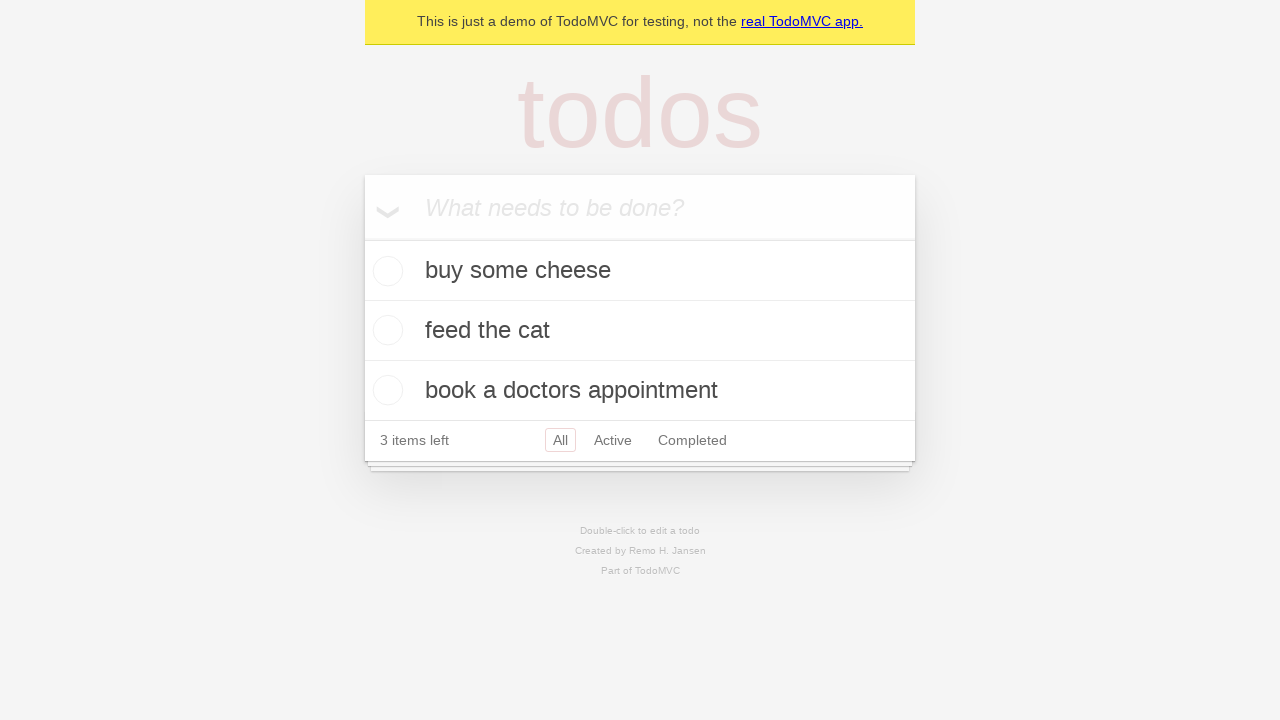

Todo count element loaded
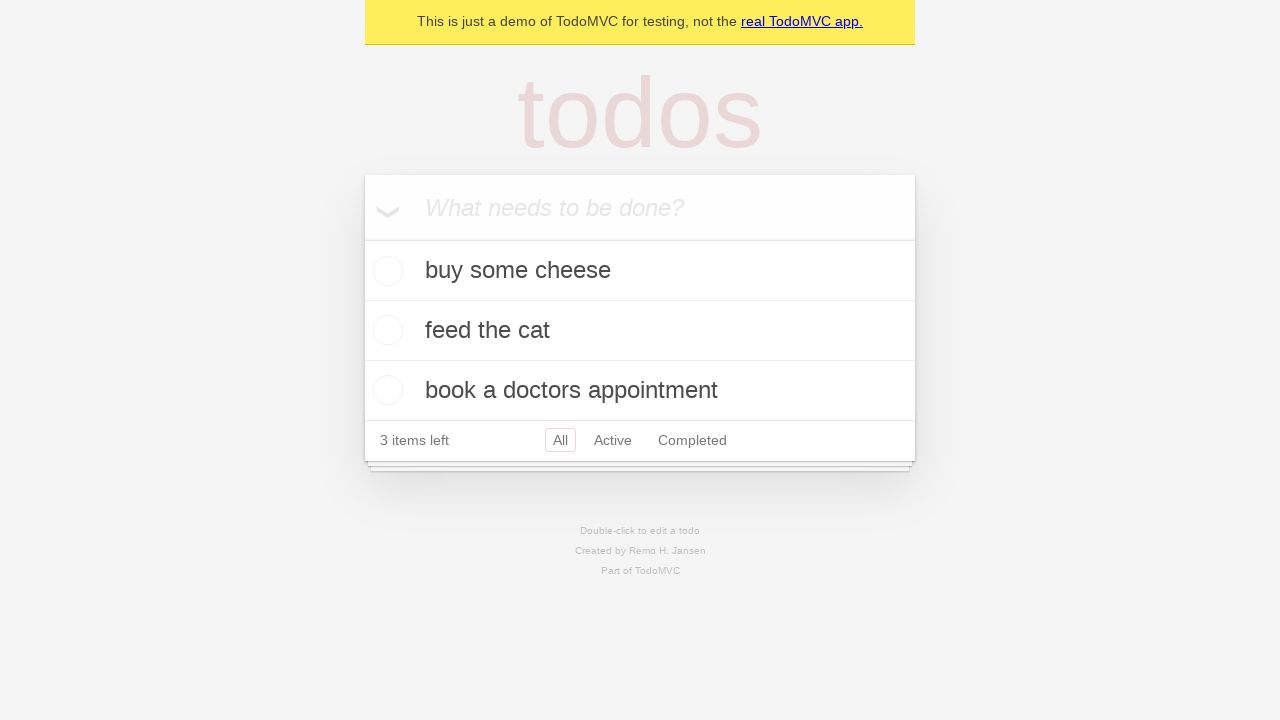

Verified that '3 items left' is displayed
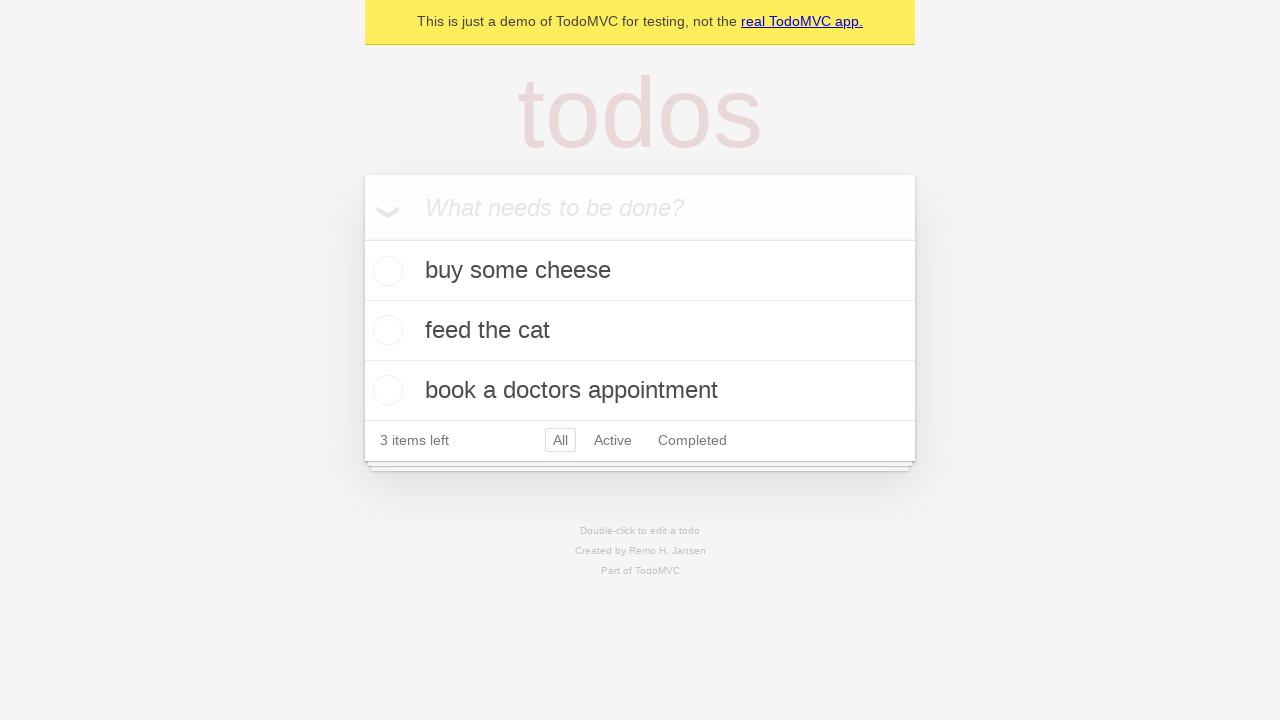

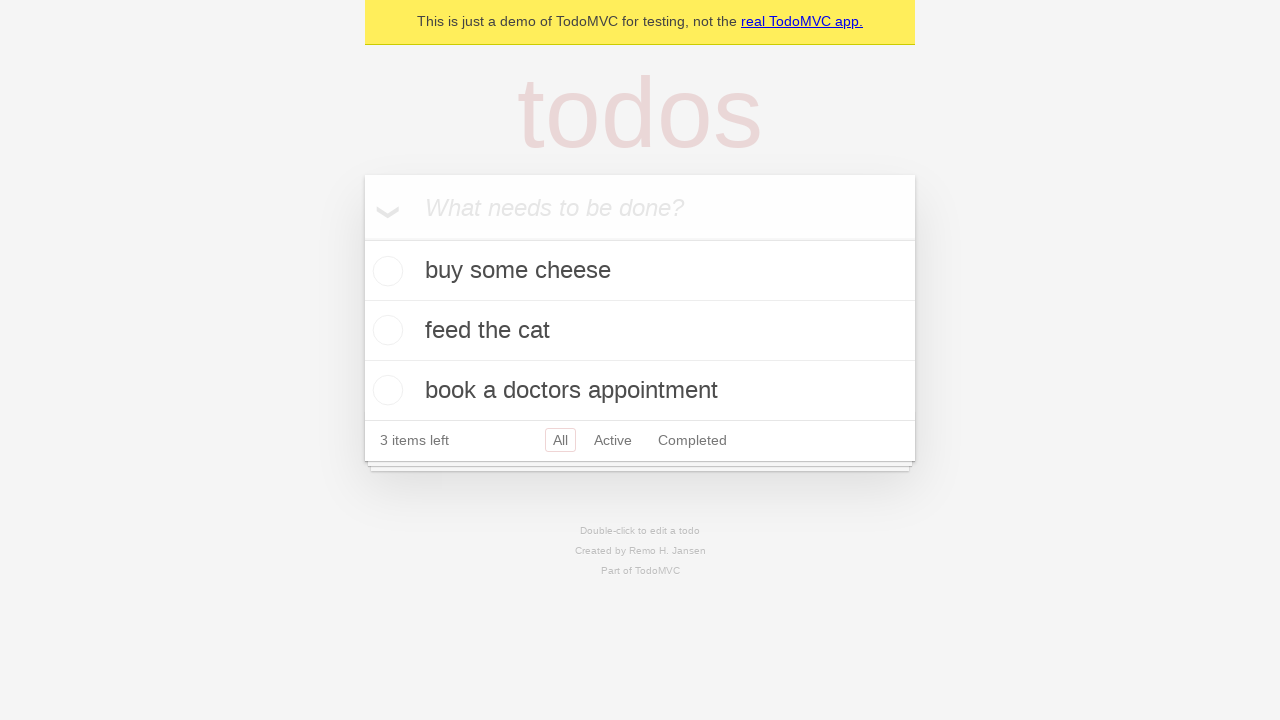